Tests navigation to the Selectable interaction page

Starting URL: https://demoqa.com

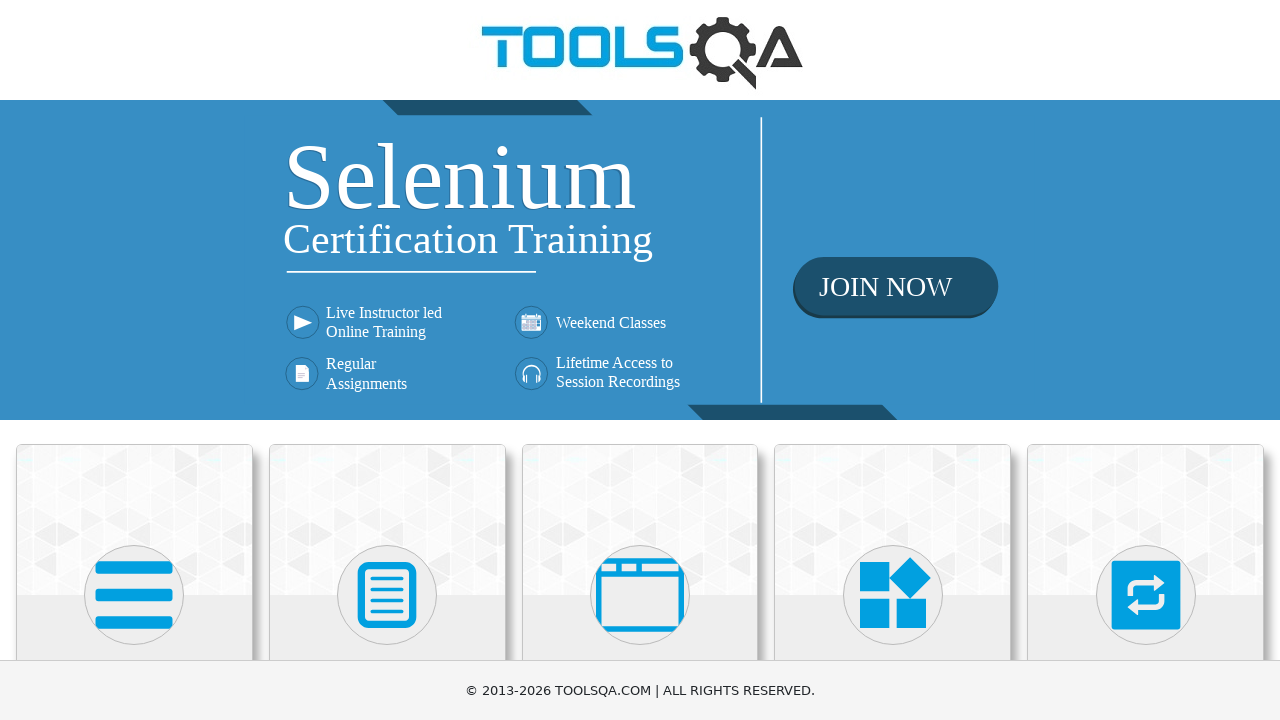

Clicked on Interactions category at (1146, 360) on xpath=//*[@class='category-cards']//following::div[@class='card-body']//h5[conta
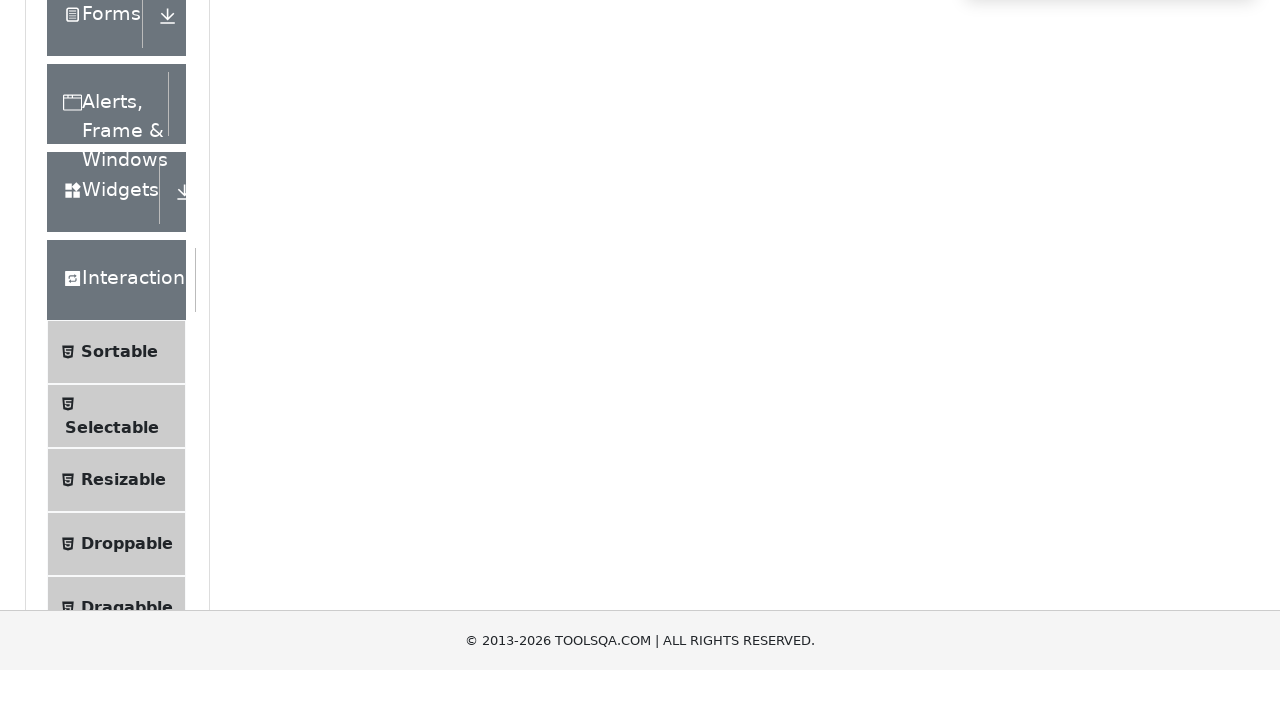

Clicked on Selectable menu item to navigate to Selectable interaction page at (112, 360) on xpath=//*[@class='accordion']//div[@class='element-group']//following::span[@cla
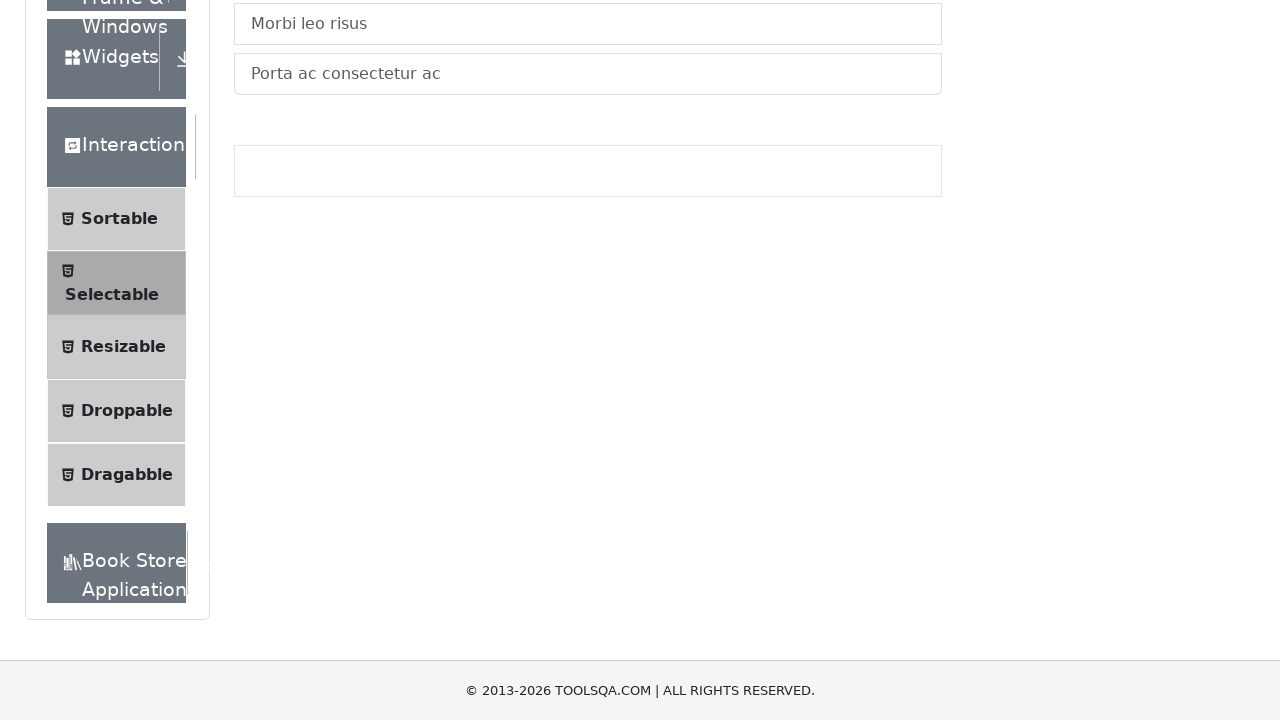

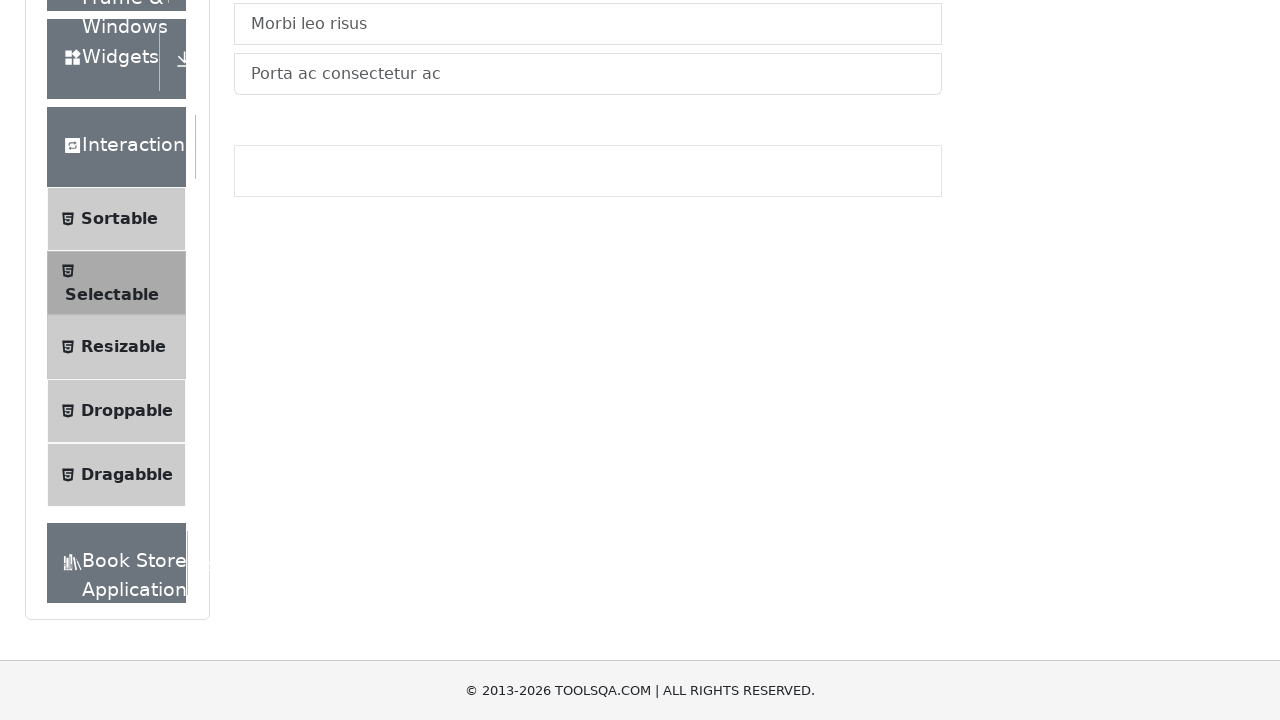